Tests navigation by visiting an automation practice page, extracting the href from a link element, and navigating to that extracted URL.

Starting URL: https://rahulshettyacademy.com/AutomationPractice/

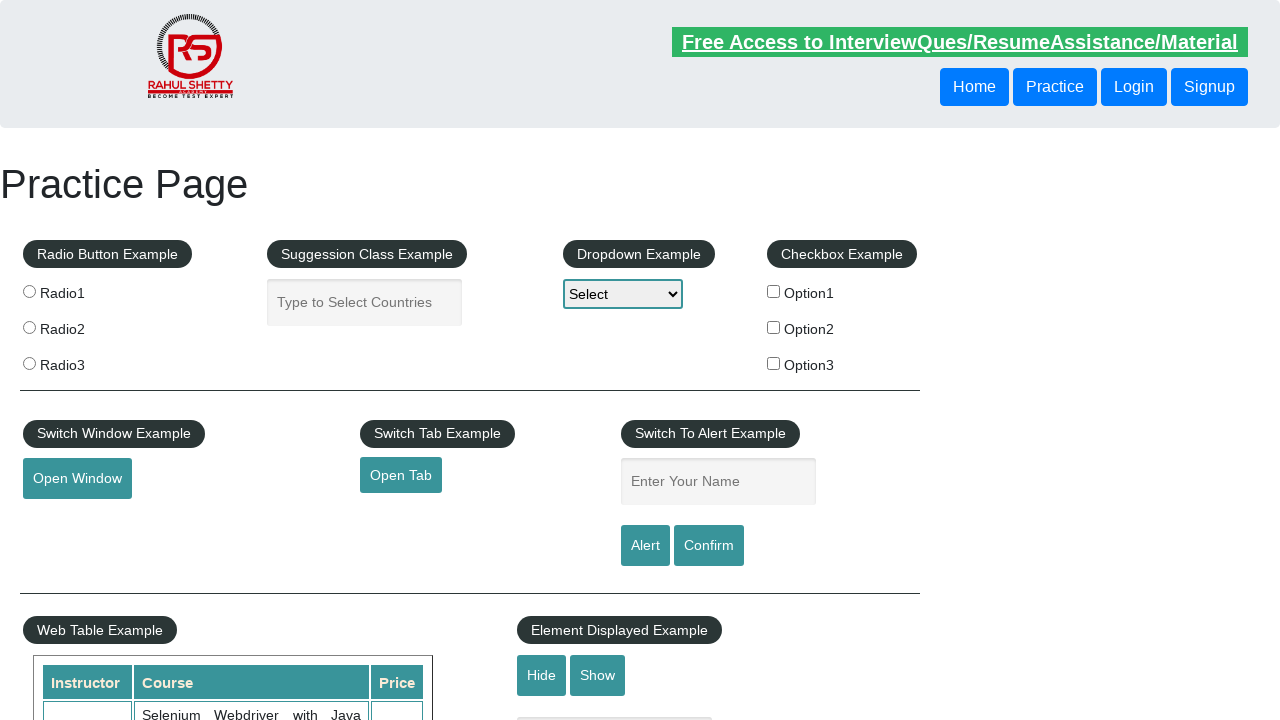

Located the opentab link element
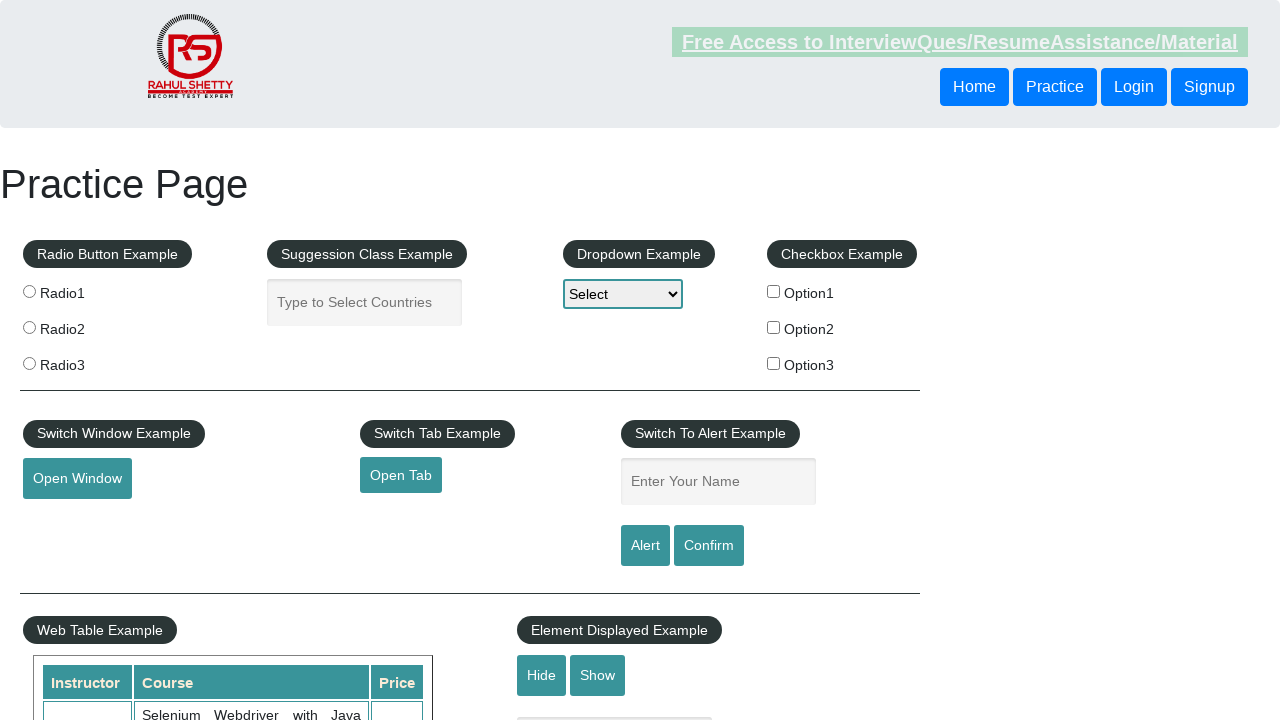

Extracted href attribute from opentab link
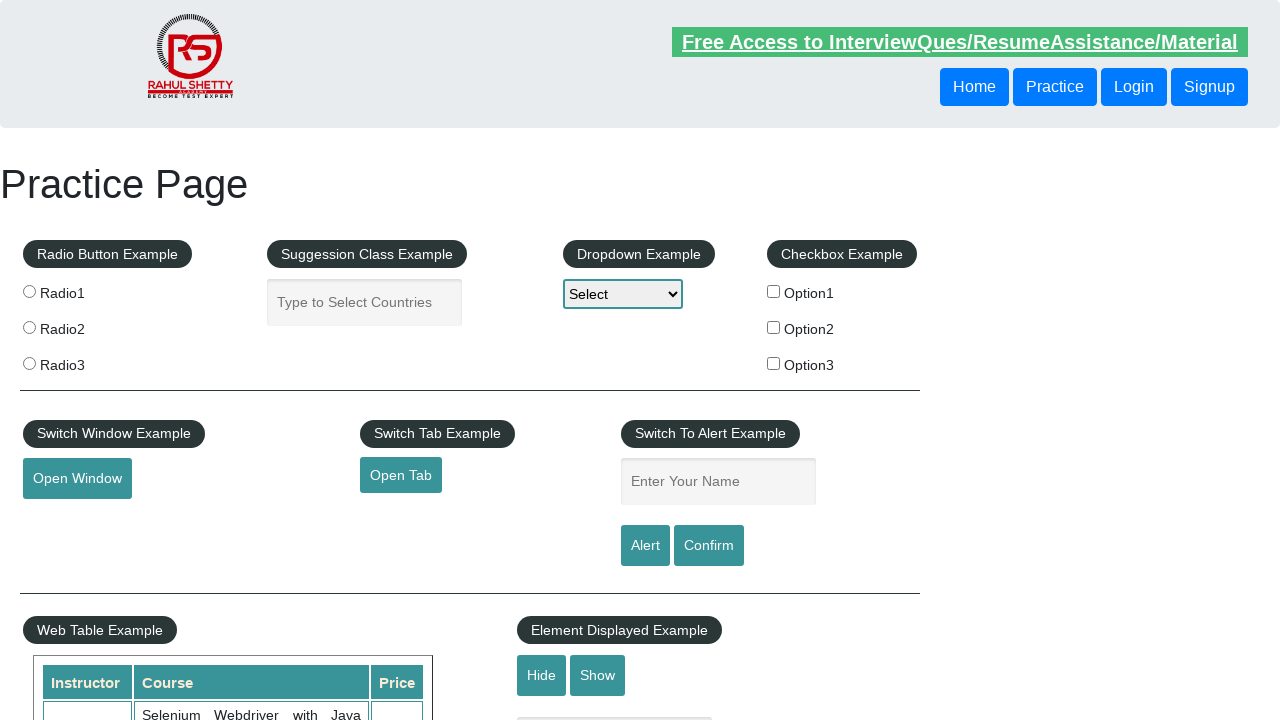

Navigated to extracted URL: https://www.qaclickacademy.com
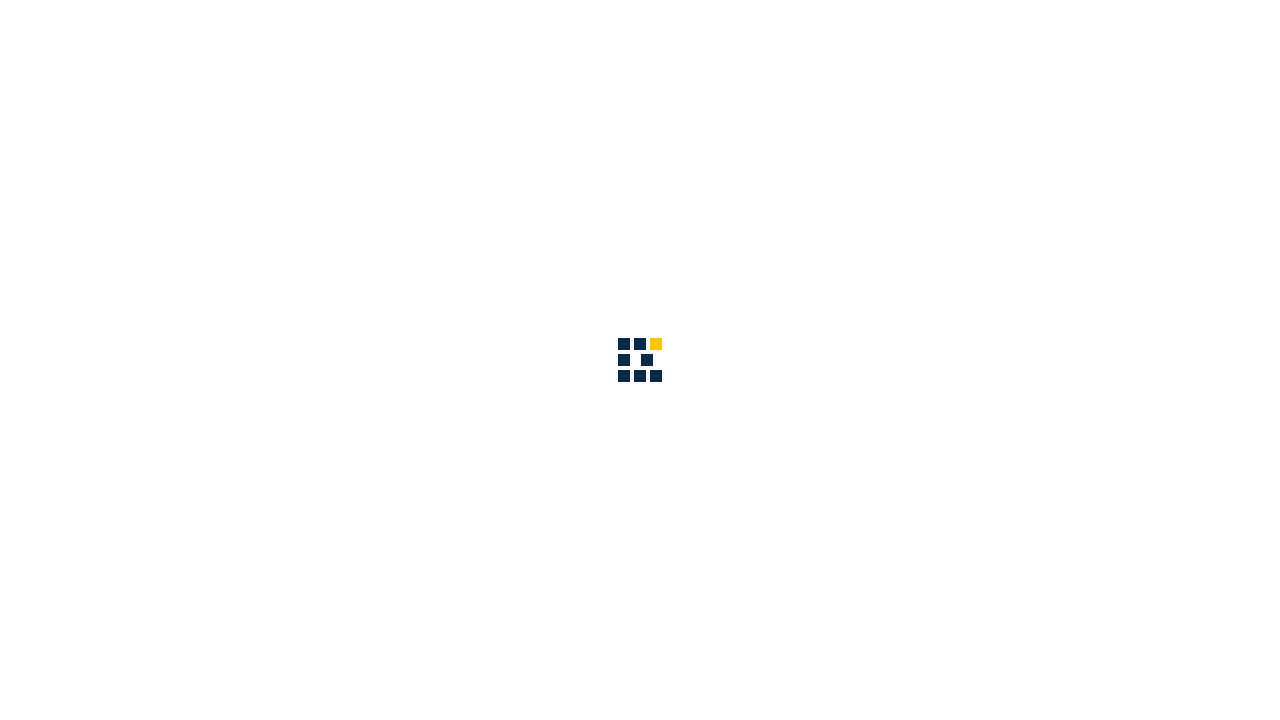

Page loaded successfully (domcontentloaded state)
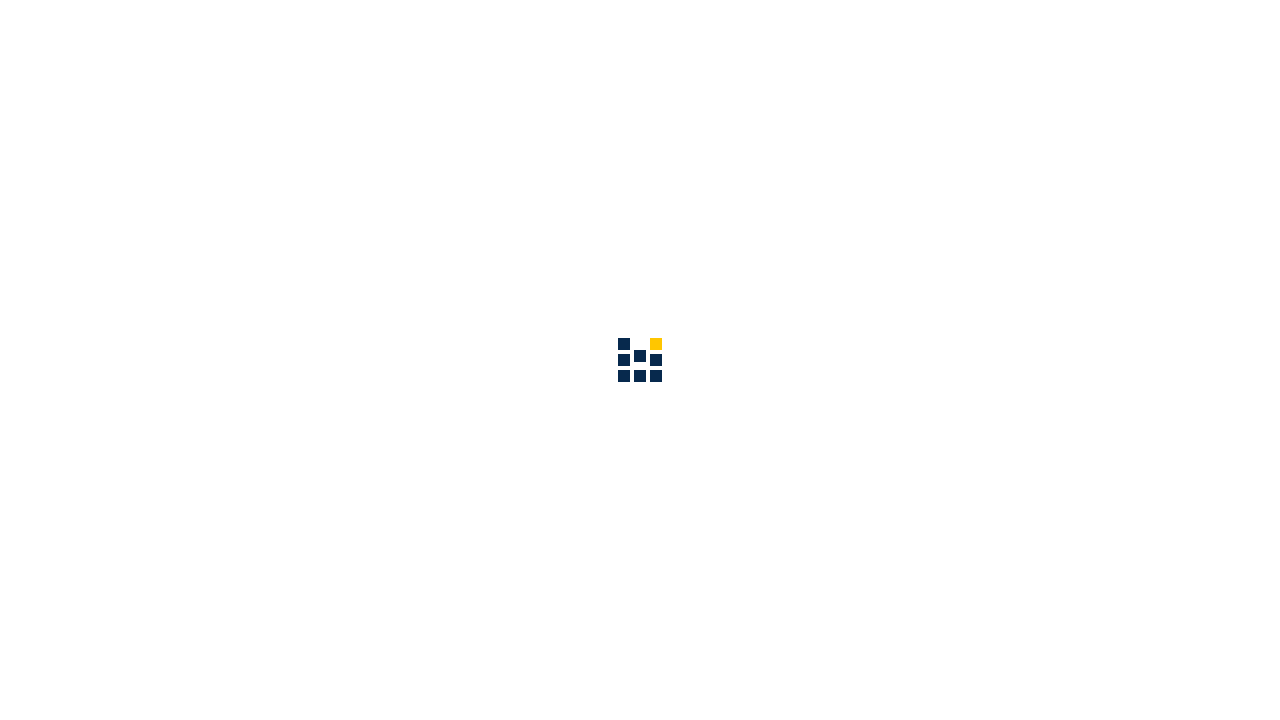

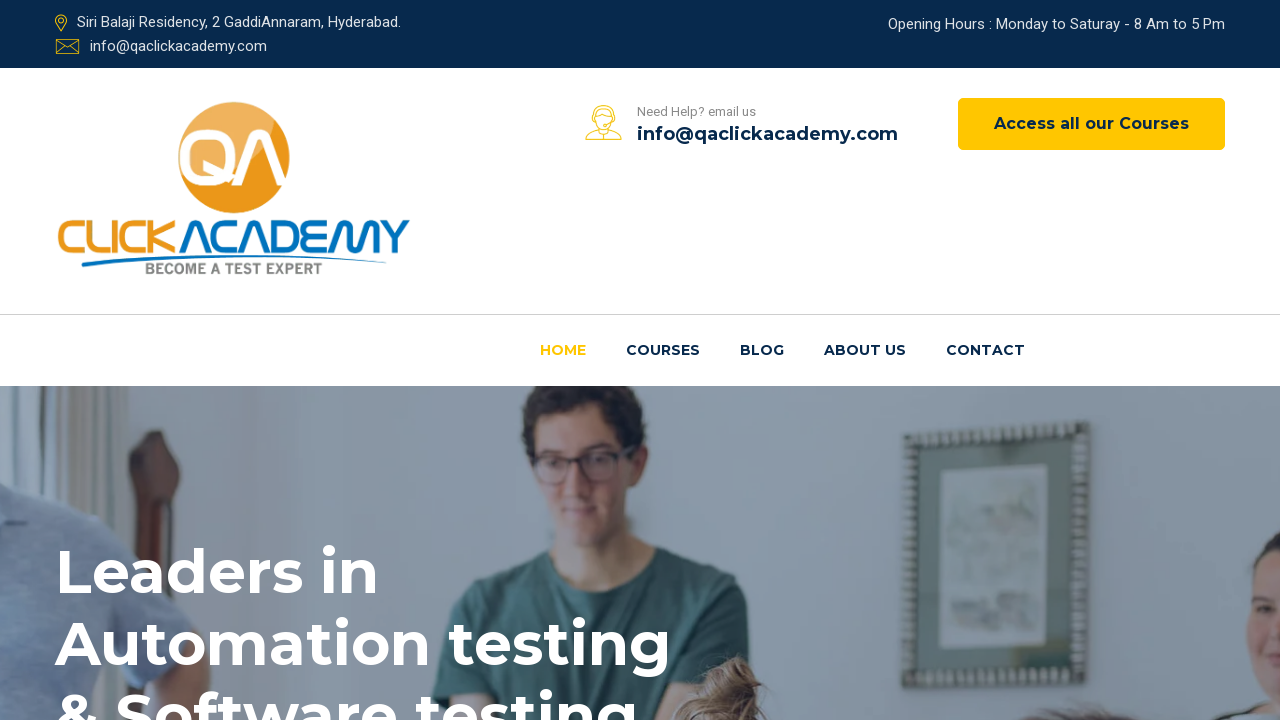